Tests basic browser navigation commands including navigating to multiple URLs, using back/forward buttons, and refreshing the page

Starting URL: https://www.python.org

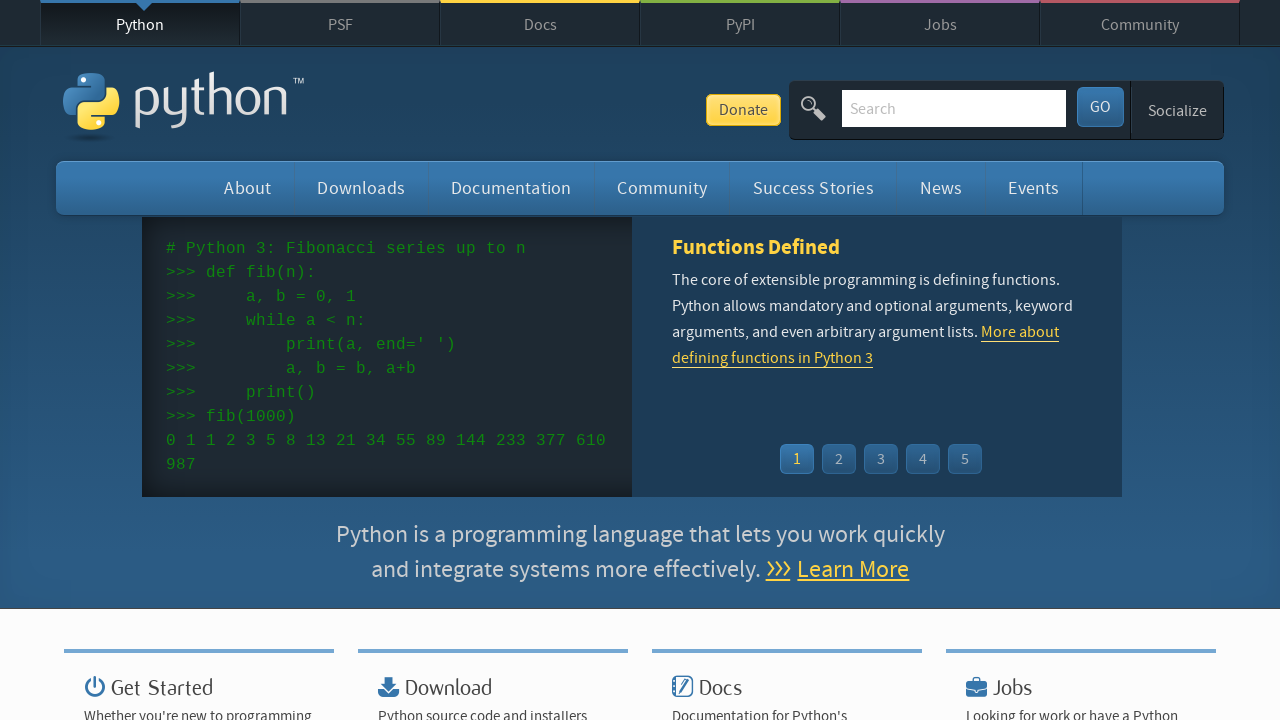

Navigated to Pavan Testing Tools blog
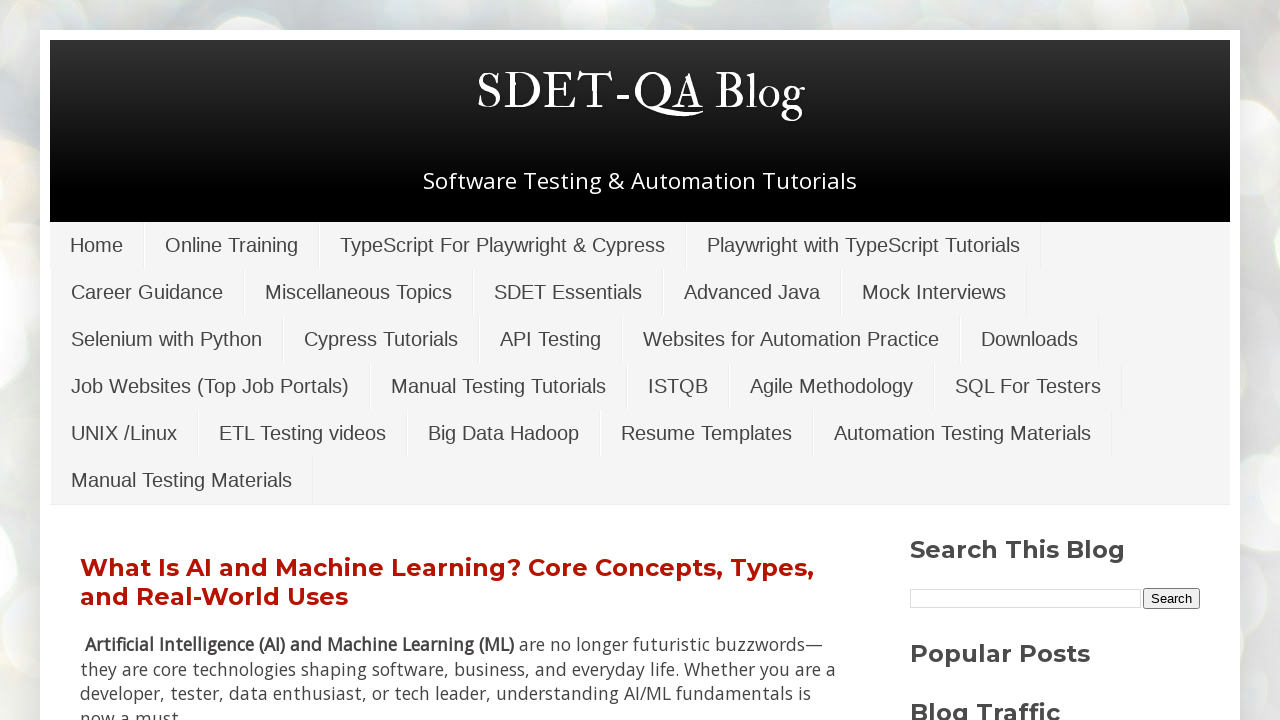

Navigated back to previous page (python.org)
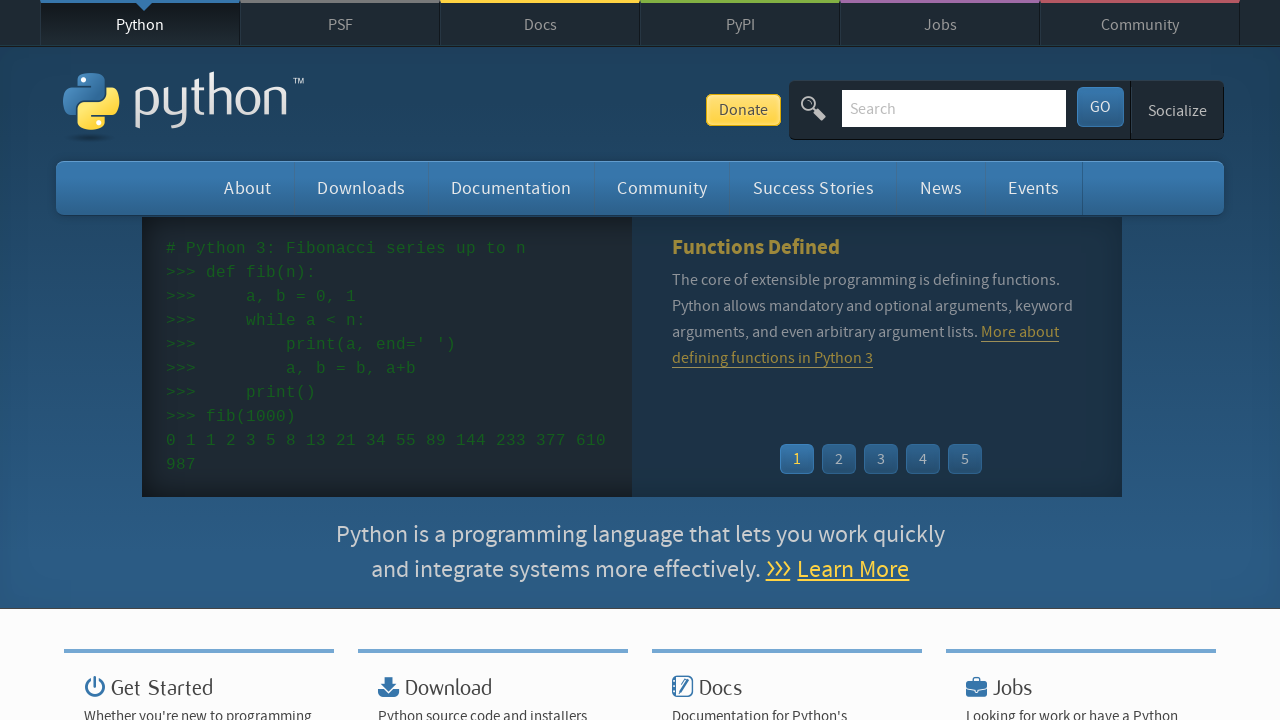

Navigated forward to blog page
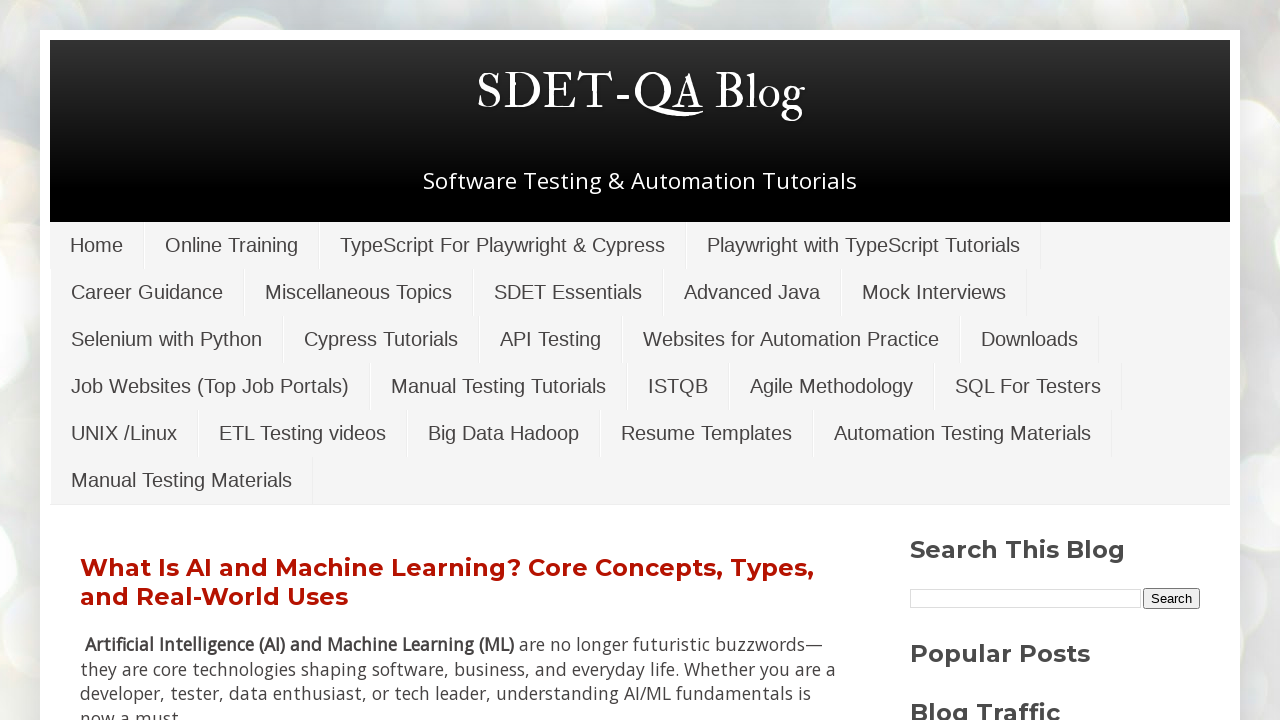

Refreshed the current page
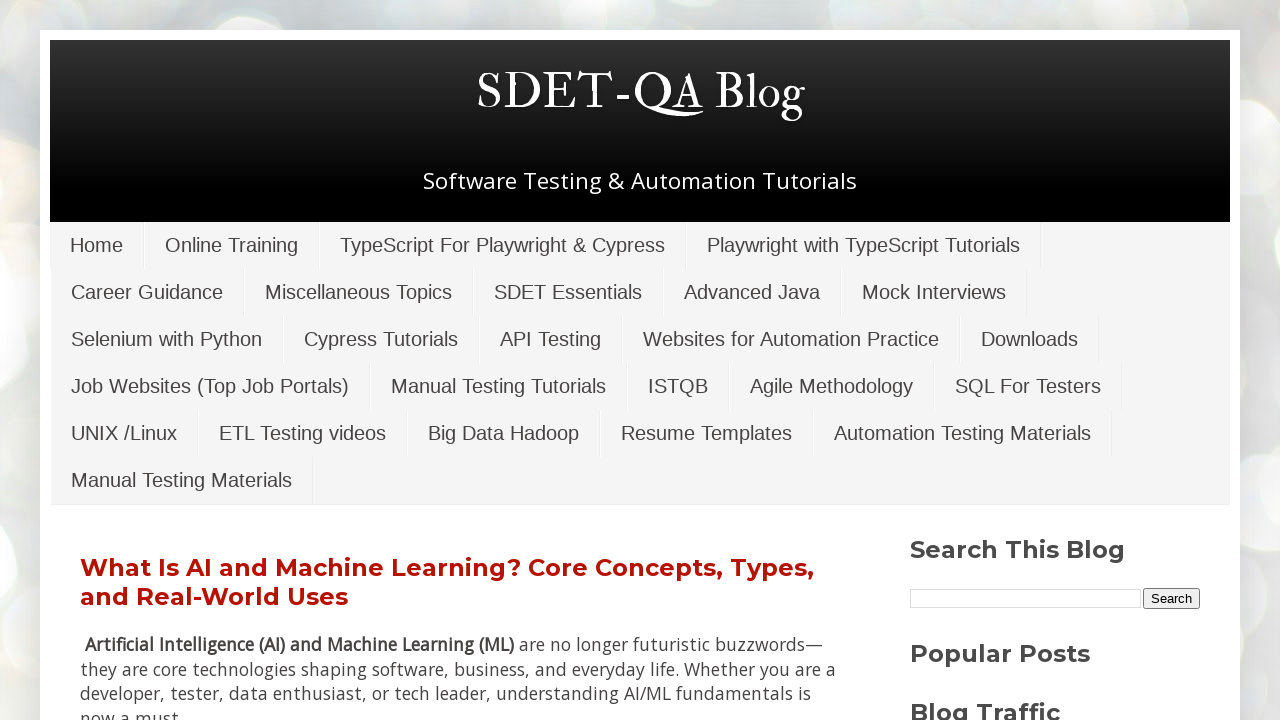

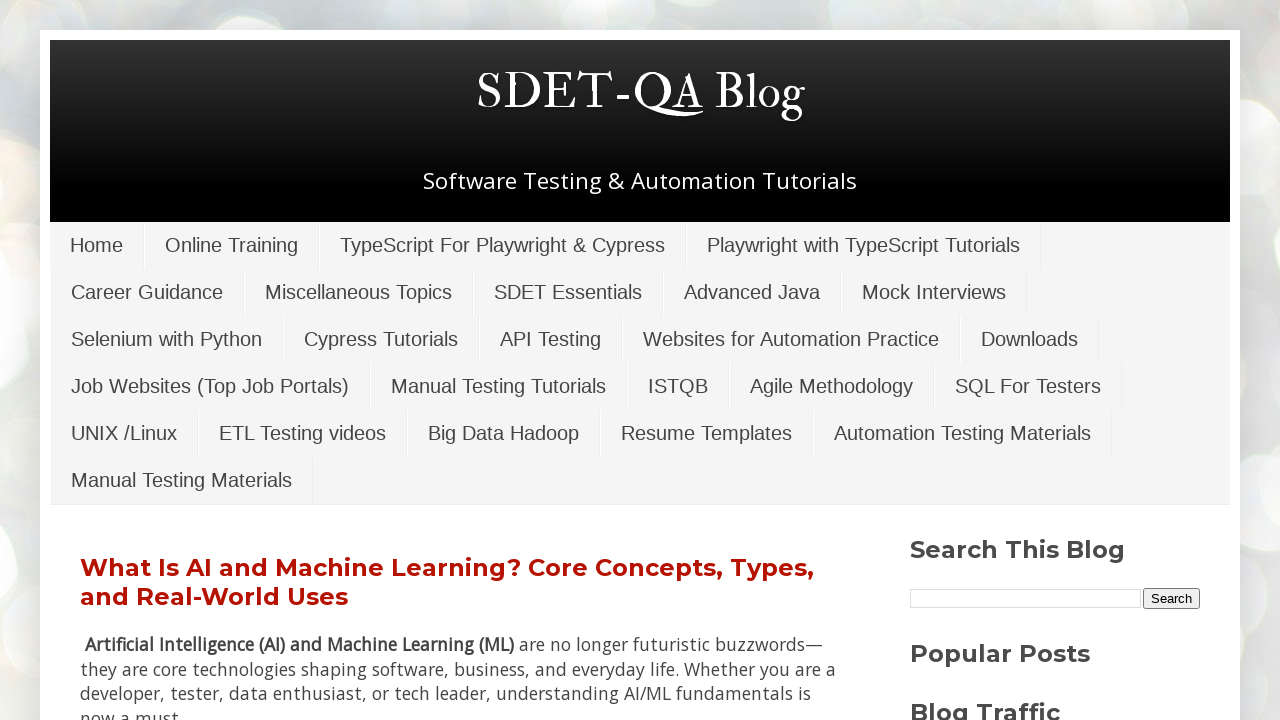